Tests the homepage by verifying the page title is "Training Support", then clicks the about link and verifies the new page title is "About Training Support"

Starting URL: https://v1.training-support.net

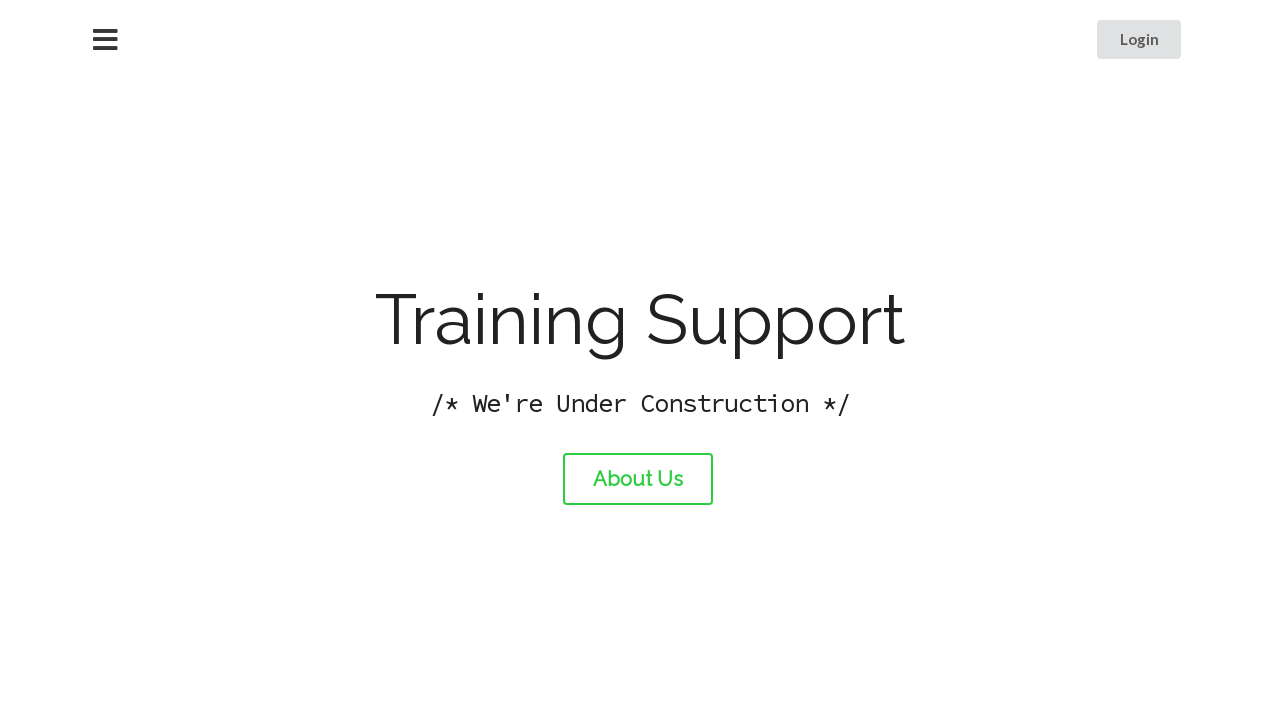

Verified homepage title is 'Training Support'
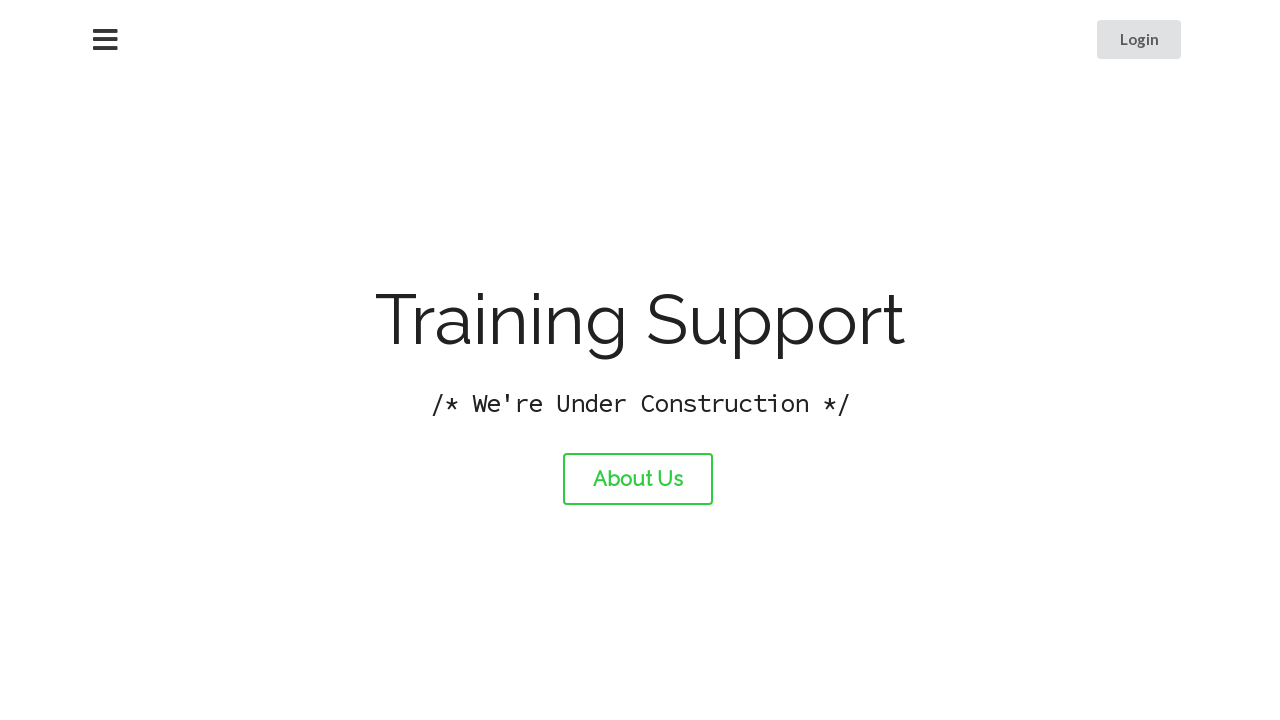

Logged homepage title to console
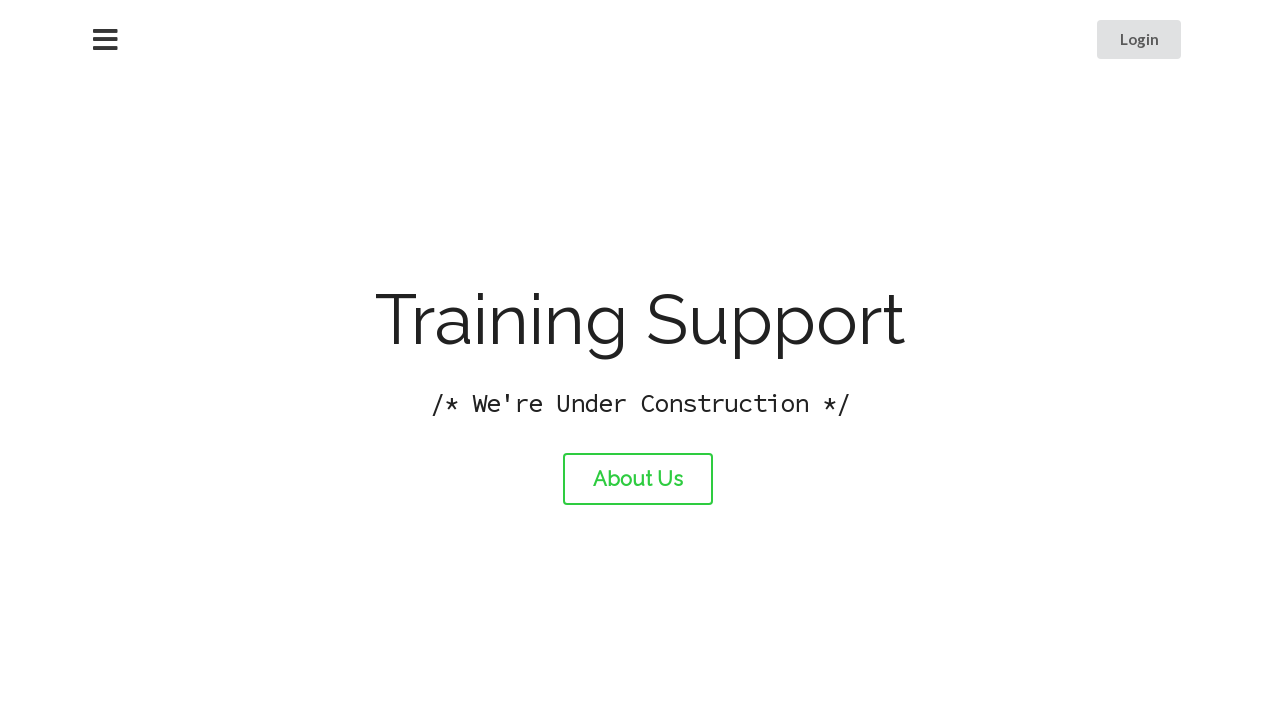

Clicked the about link at (638, 479) on #about-link
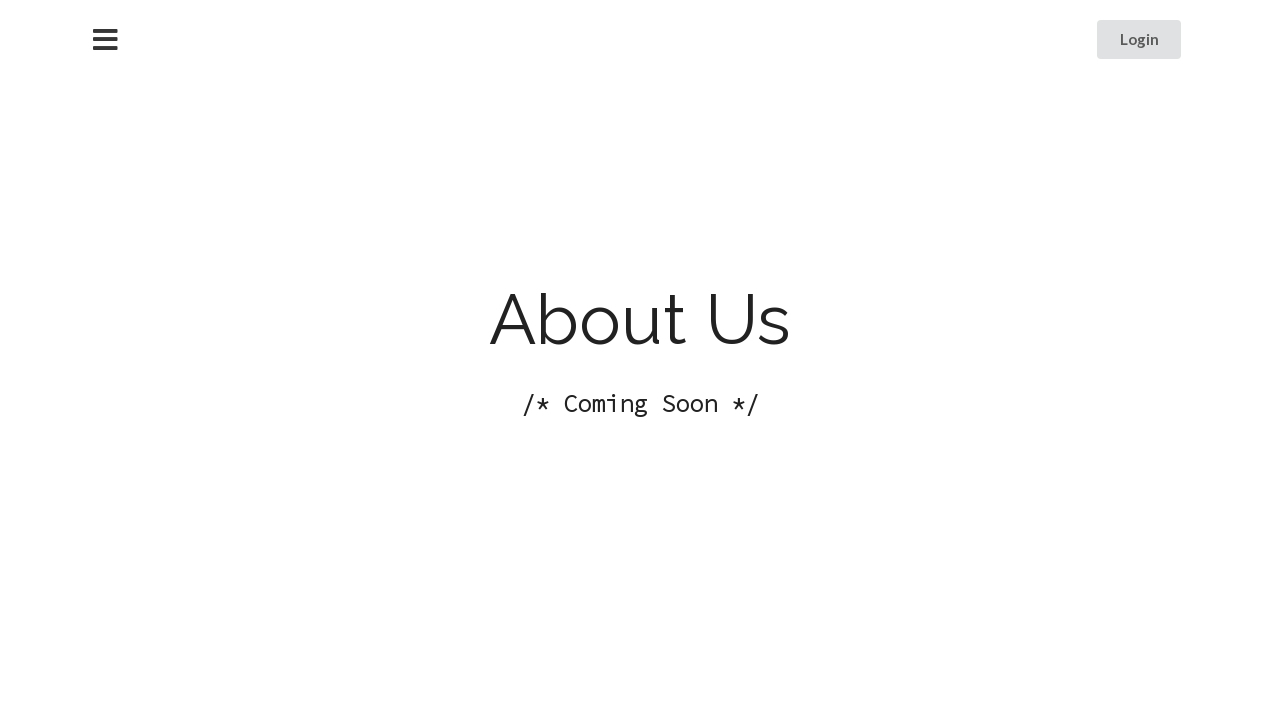

Waited for page load to complete
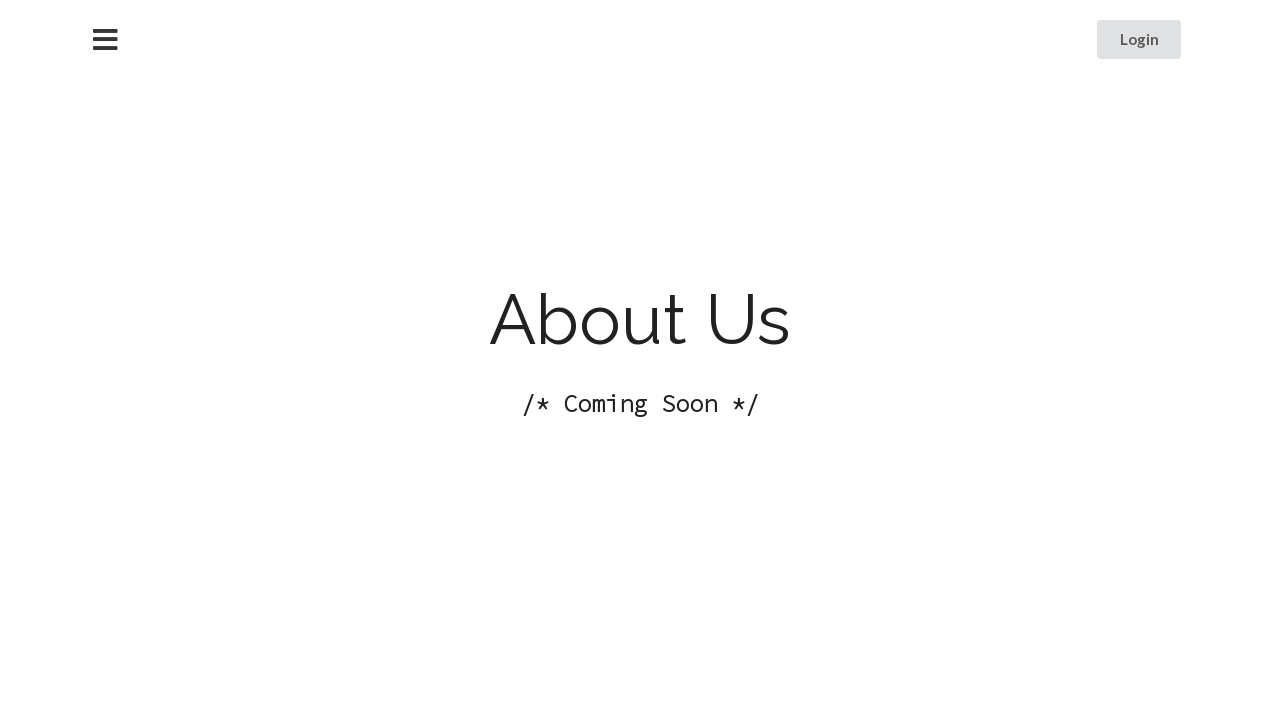

Logged about page title to console
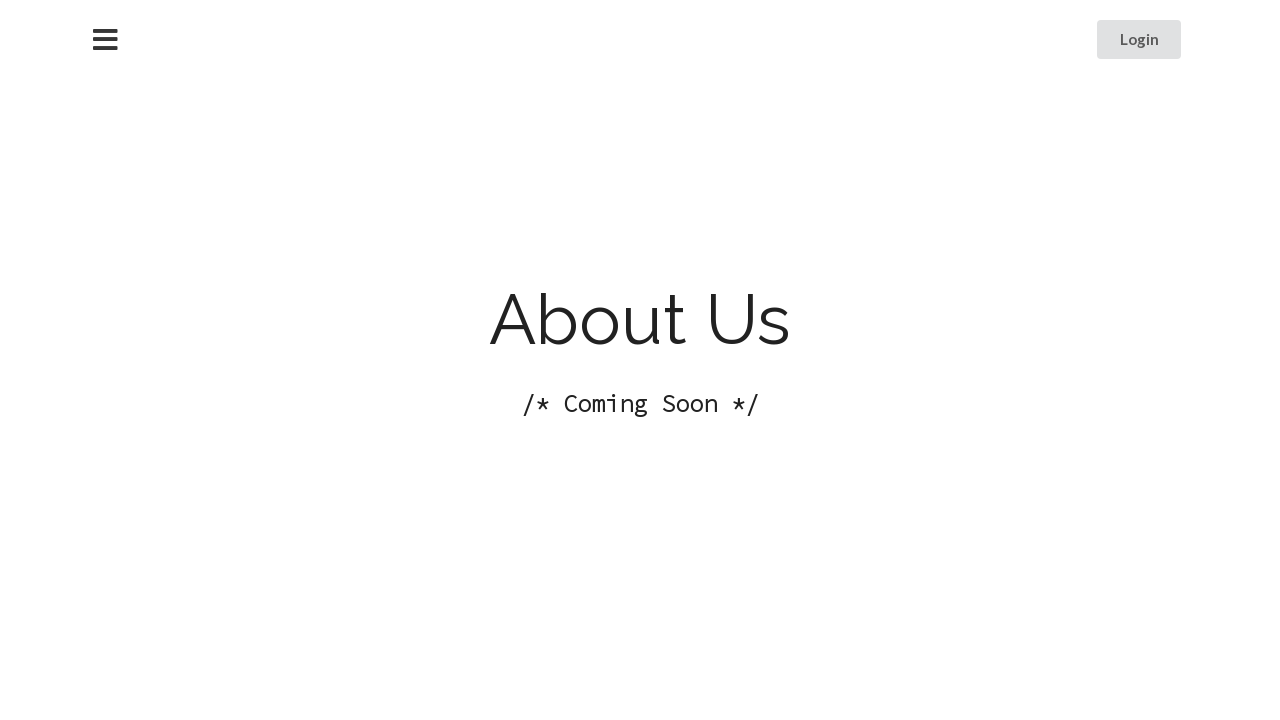

Verified about page title is 'About Training Support'
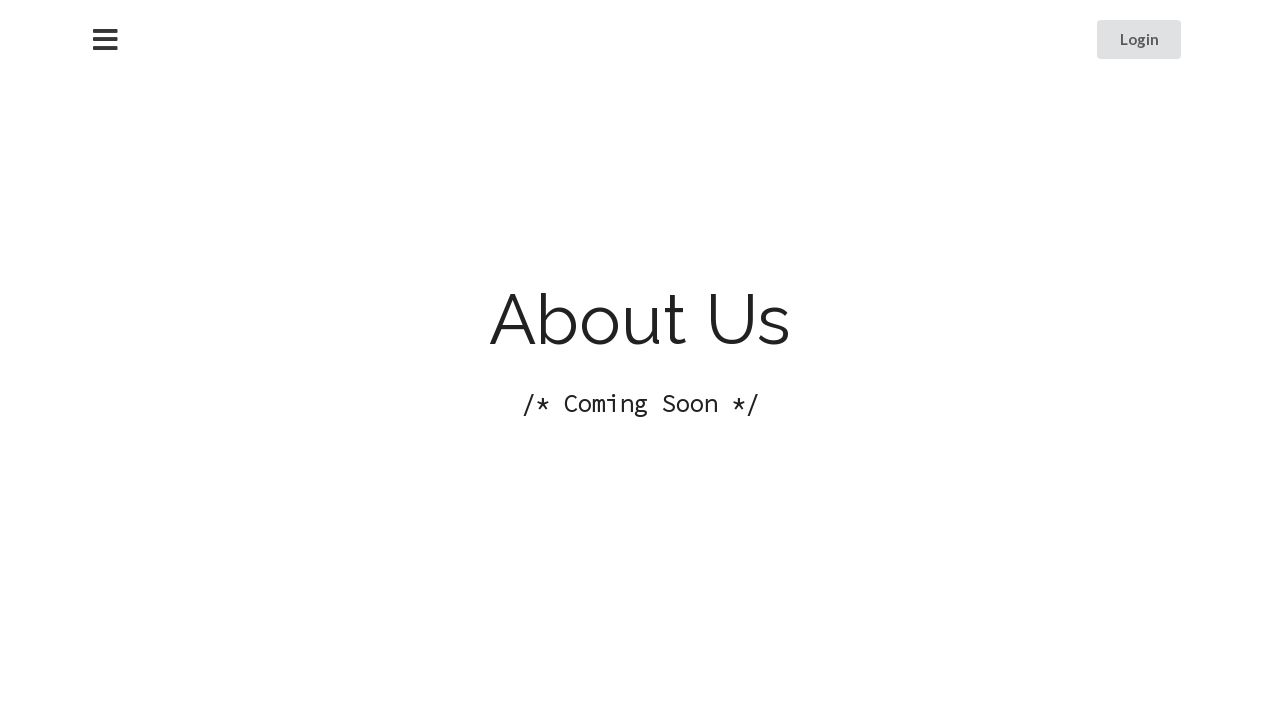

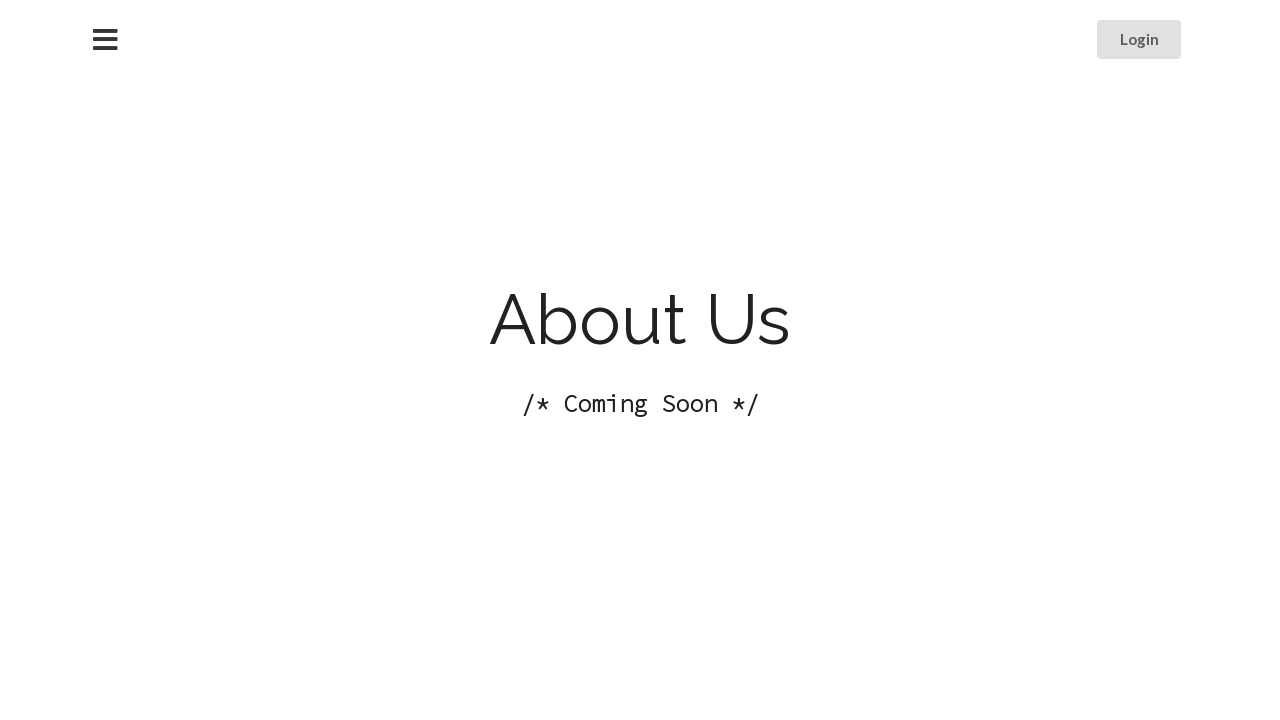